Tests that invalid login credentials display an error message on the SauceDemo login page

Starting URL: https://www.saucedemo.com/

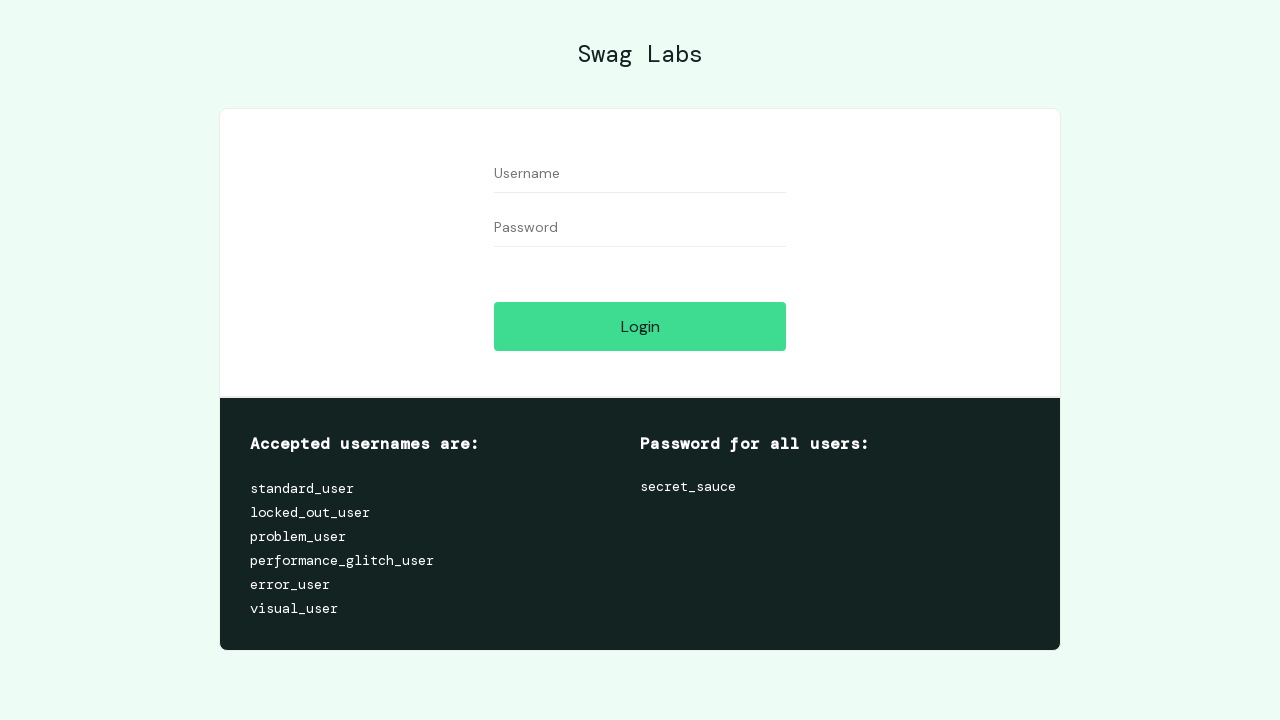

Filled username field with invalid credentials 'invalid_user' on [data-test="username"]
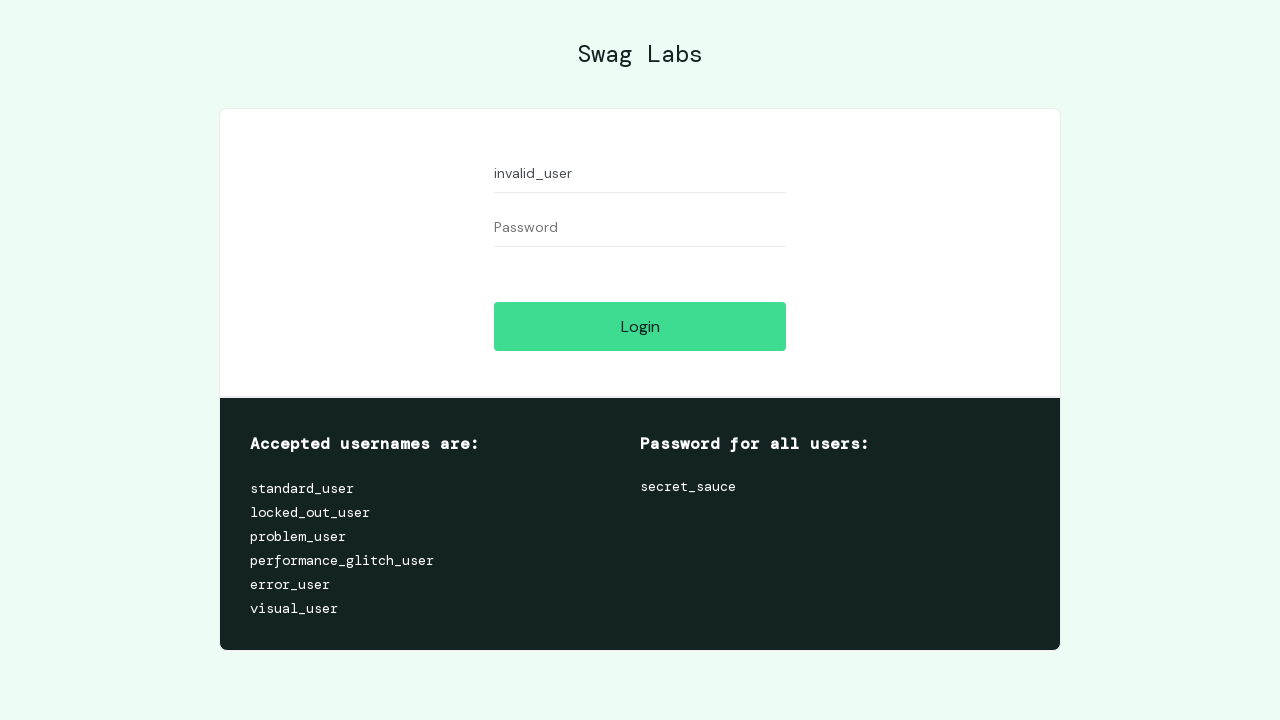

Filled password field with invalid credentials 'invalid_pass' on [data-test="password"]
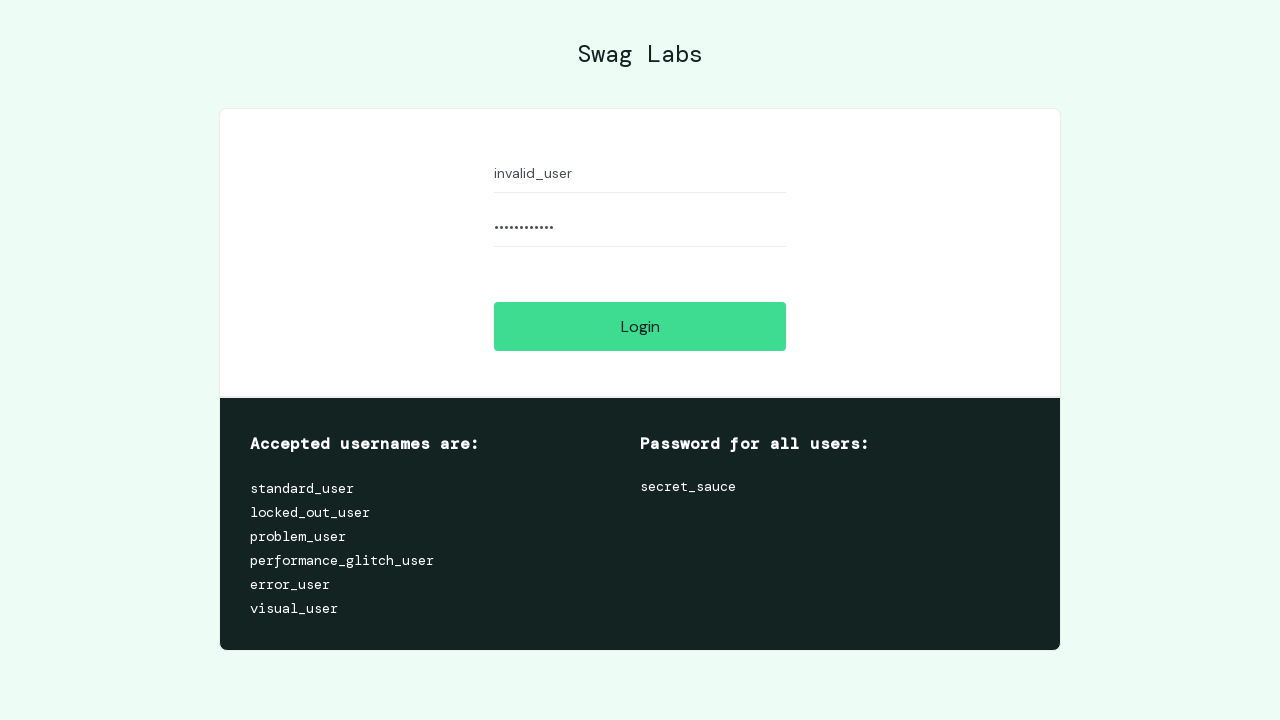

Clicked login button to attempt authentication with invalid credentials at (640, 326) on [data-test="login-button"]
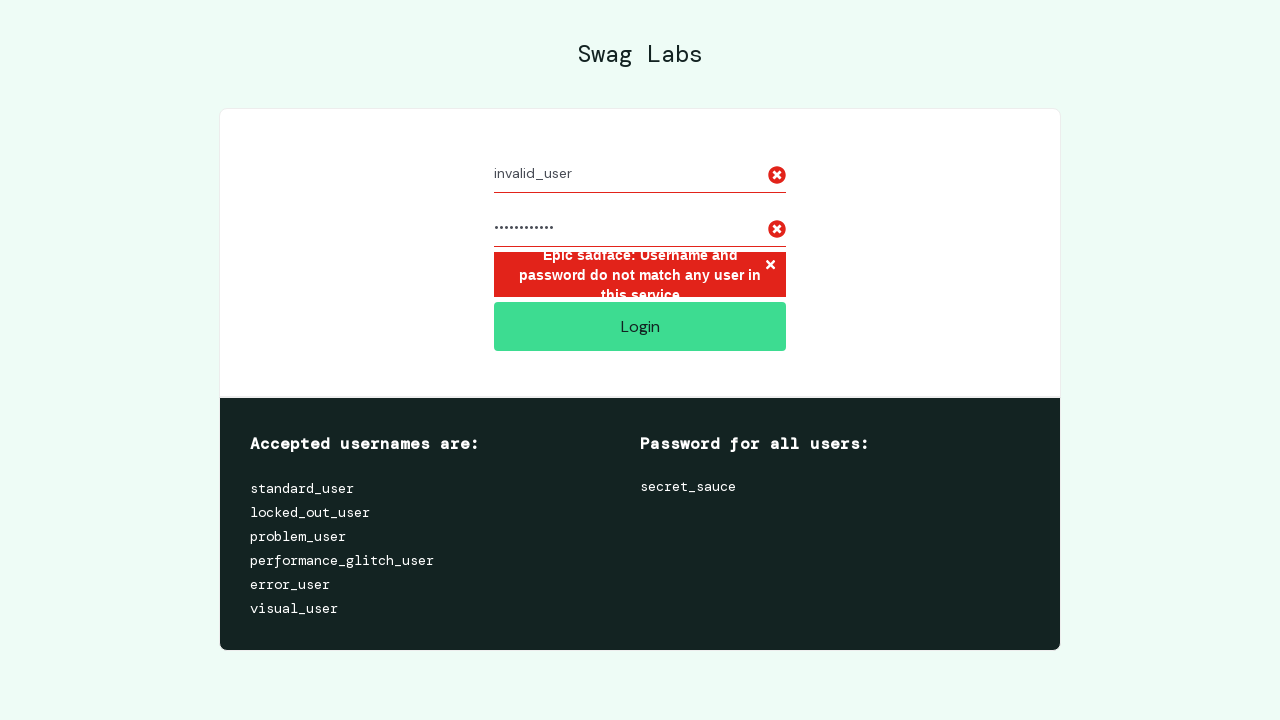

Error message displayed confirming invalid login attempt failed as expected
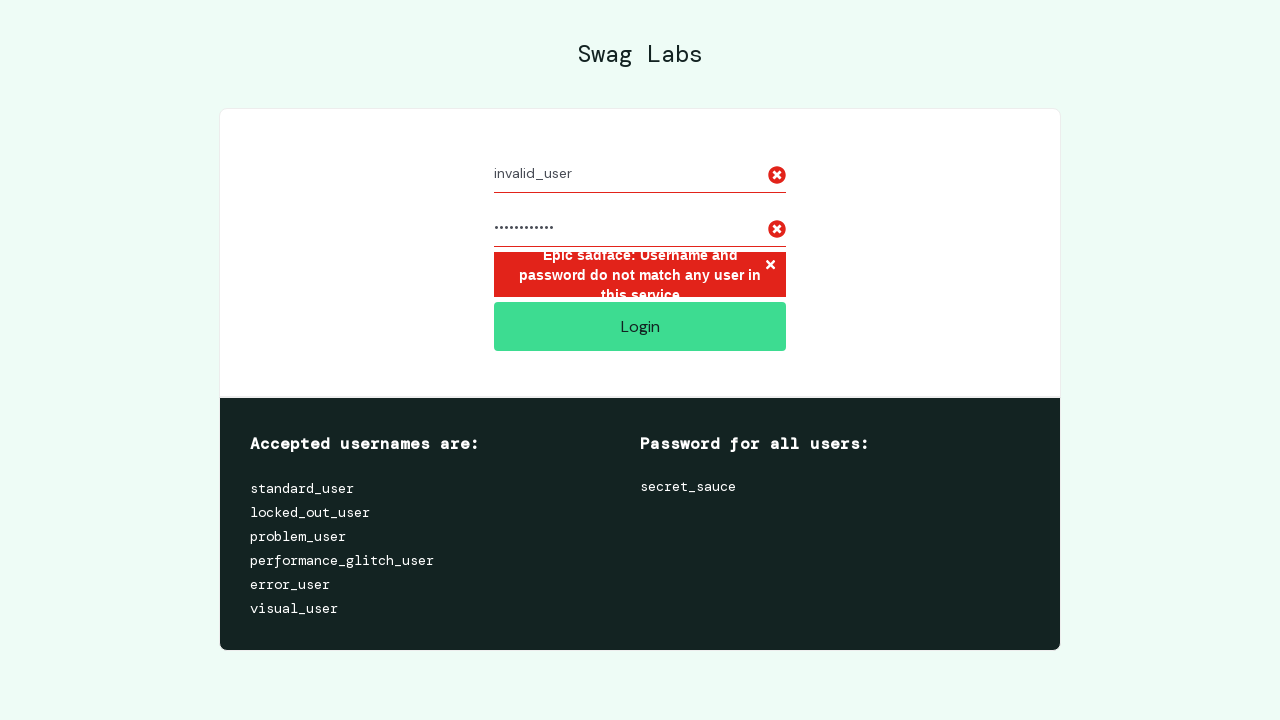

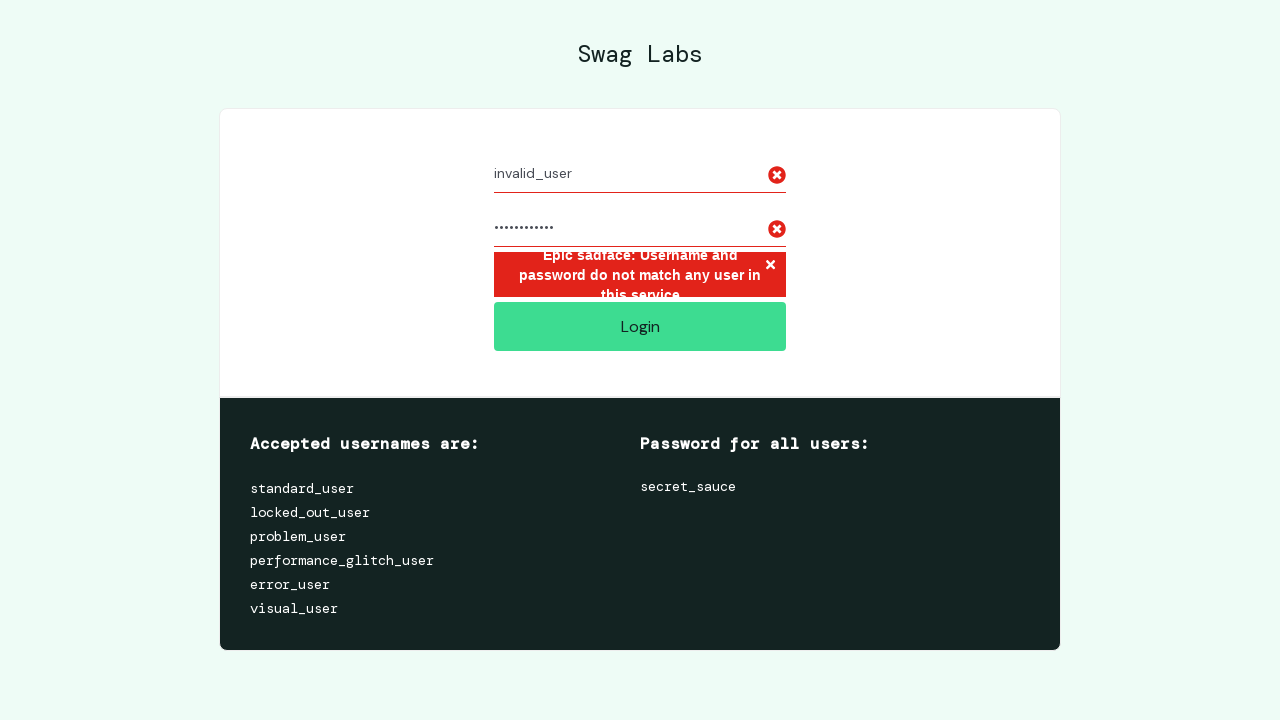